Tests dropdown navigation and radio button selection by clicking on a dropdown link, then selecting BMW and Tesla radio buttons

Starting URL: https://dmytro-ch21.github.io/

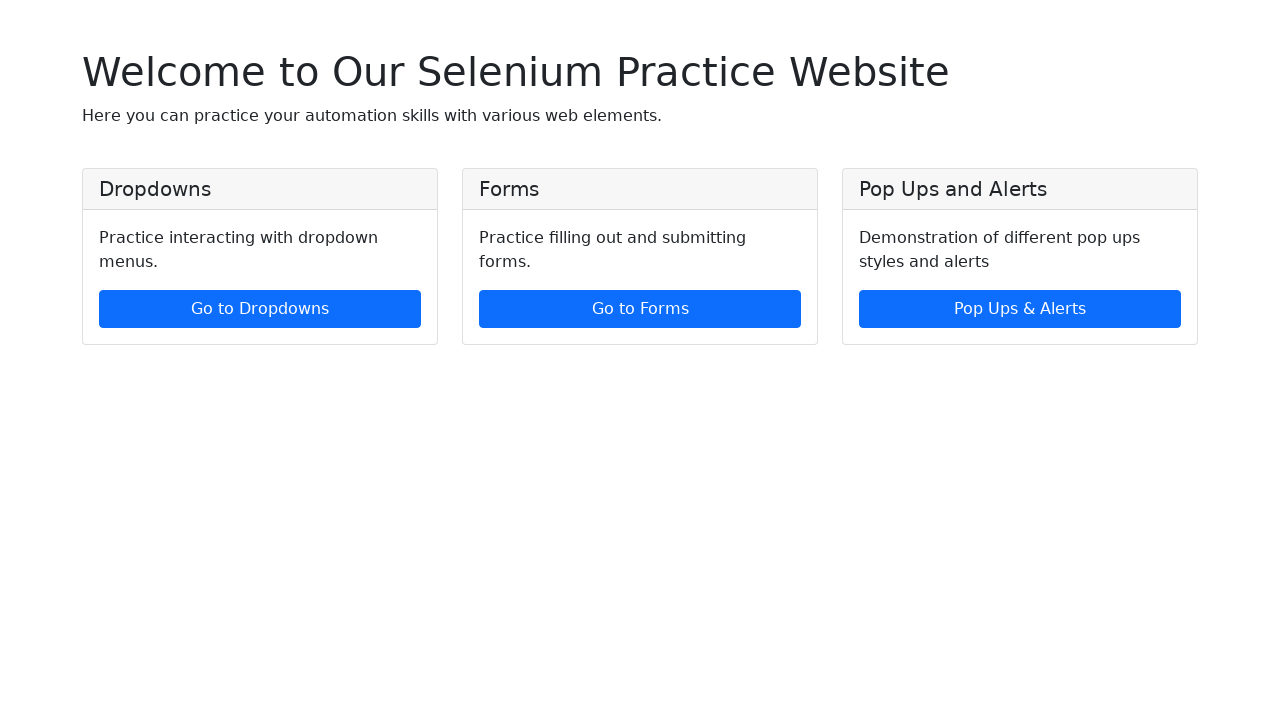

Clicked on 'Go to Dropdowns' link to navigate to dropdown page at (260, 309) on xpath=//a[normalize-space()='Go to Dropdowns']
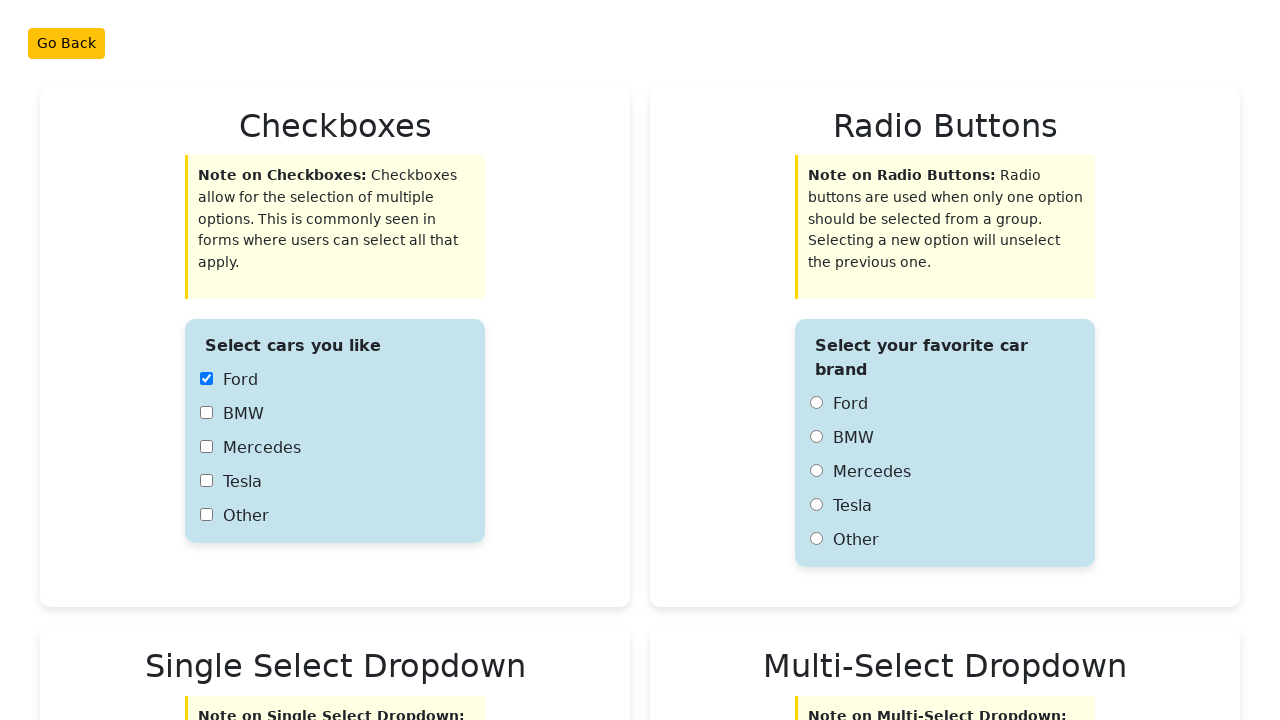

Page loaded and network became idle
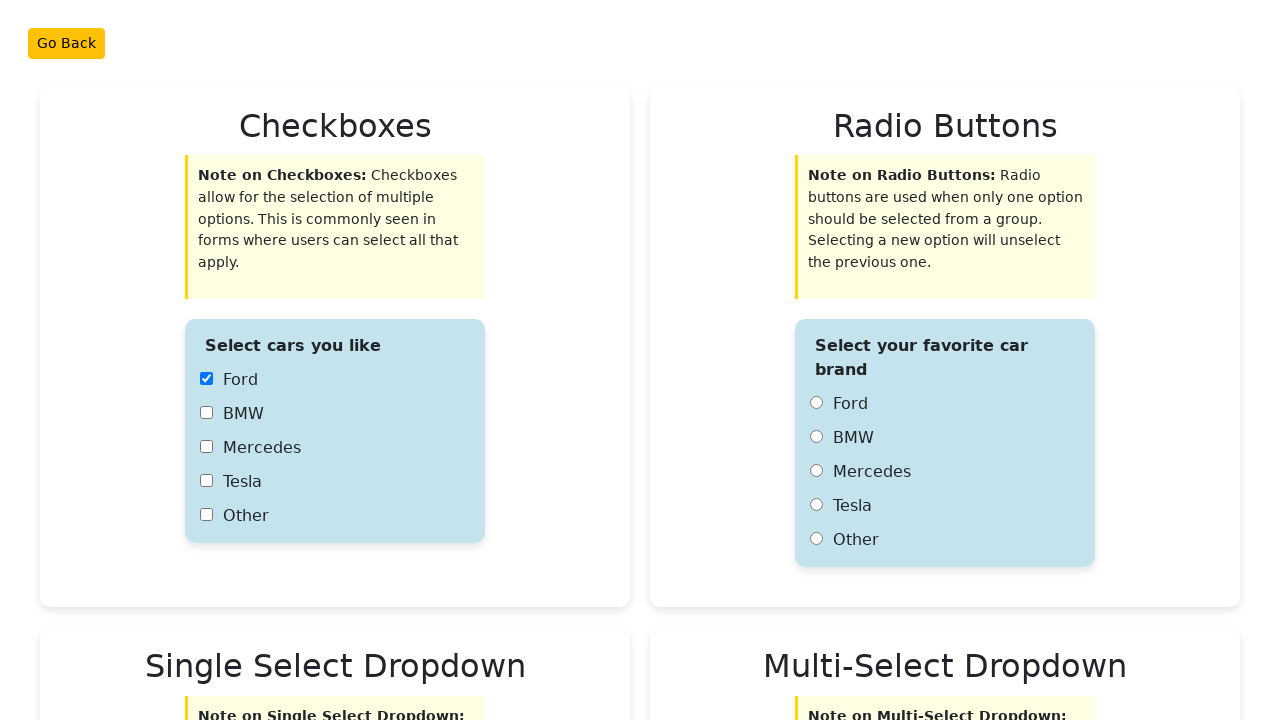

Selected BMW radio button at (816, 437) on input#radio2
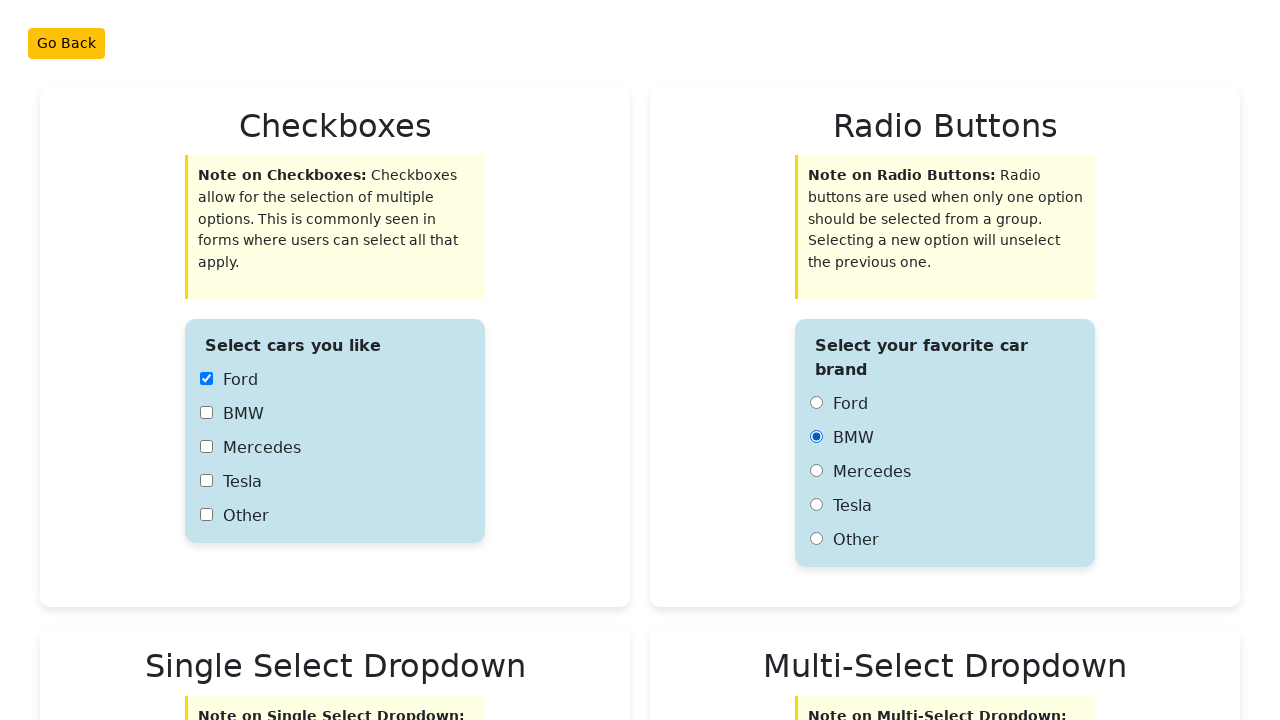

Selected Tesla radio button at (816, 505) on input#radio4
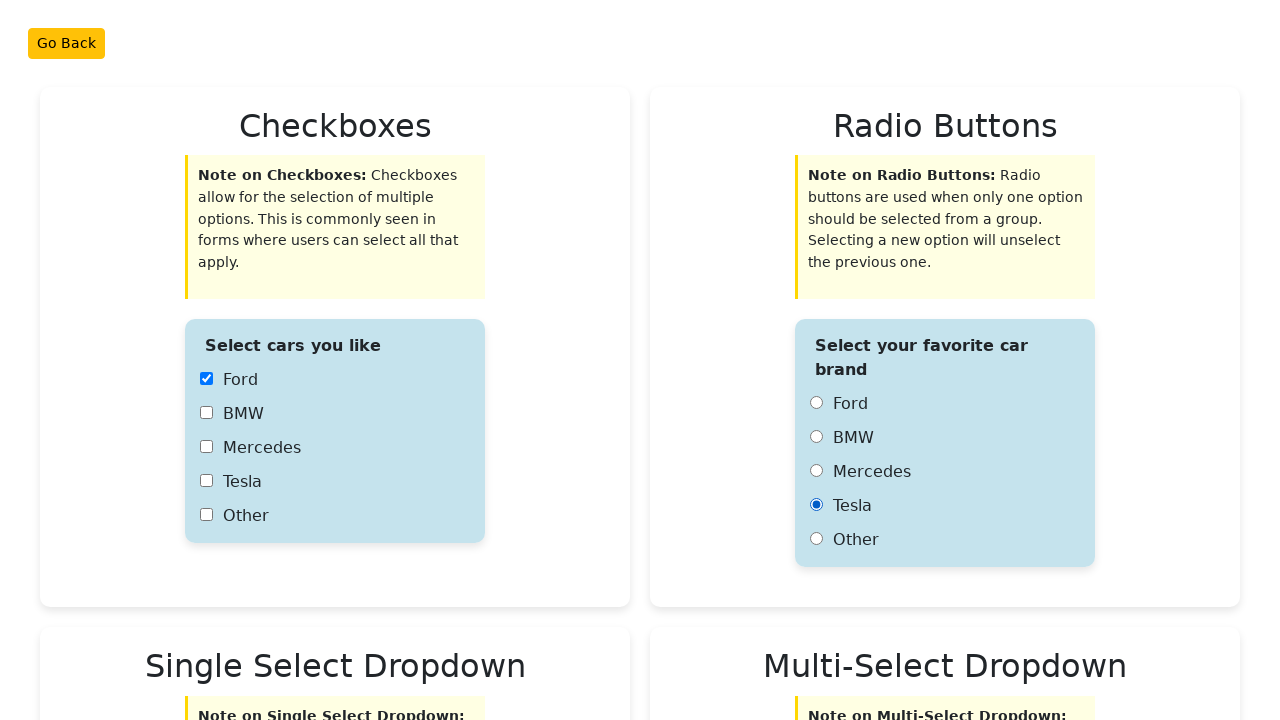

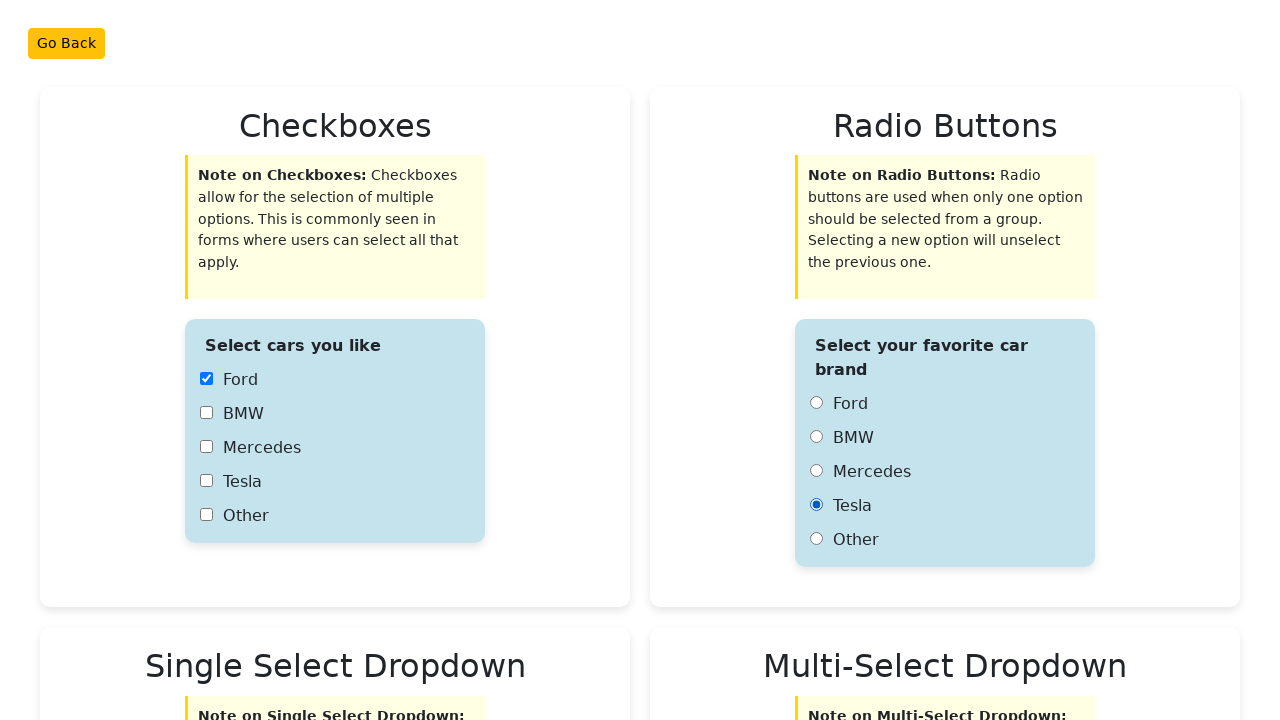